Navigates to a dashboard page and scrolls horizontally to the right to view content

Starting URL: https://dashboards.handmadeinteractive.com/jasonlove/

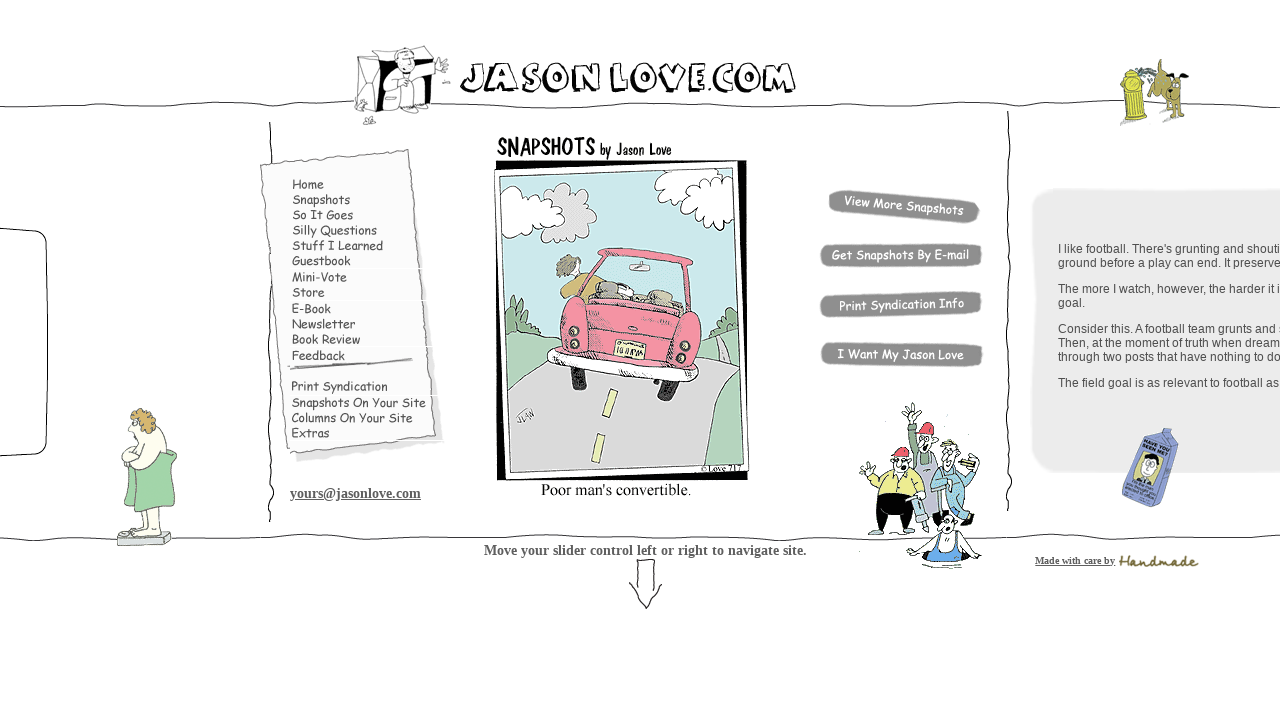

Navigated to dashboard page
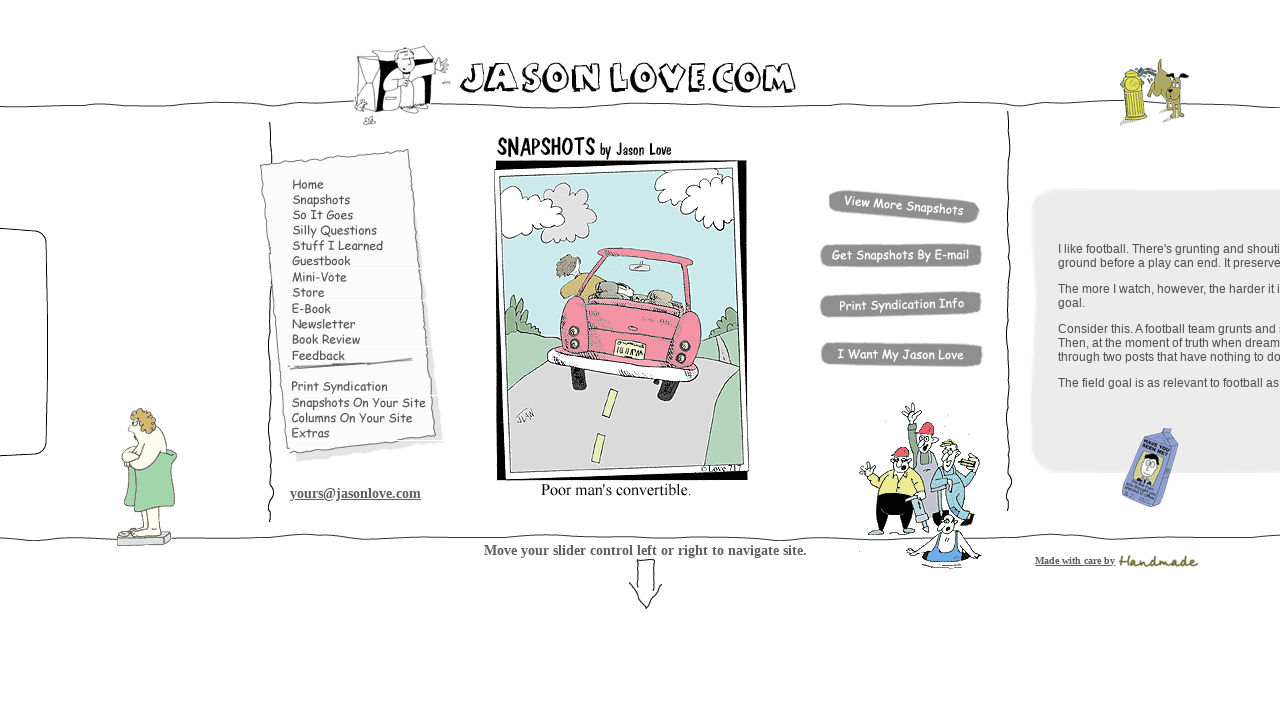

Scrolled horizontally to the right by 1000 pixels
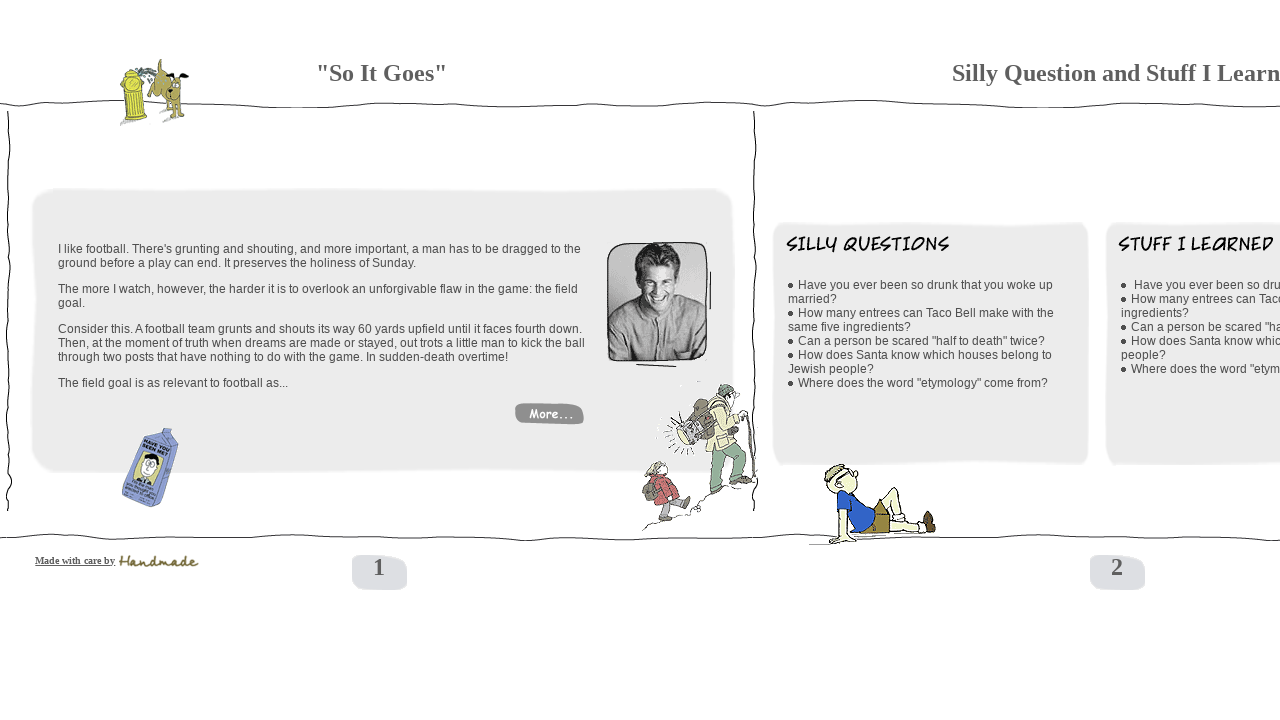

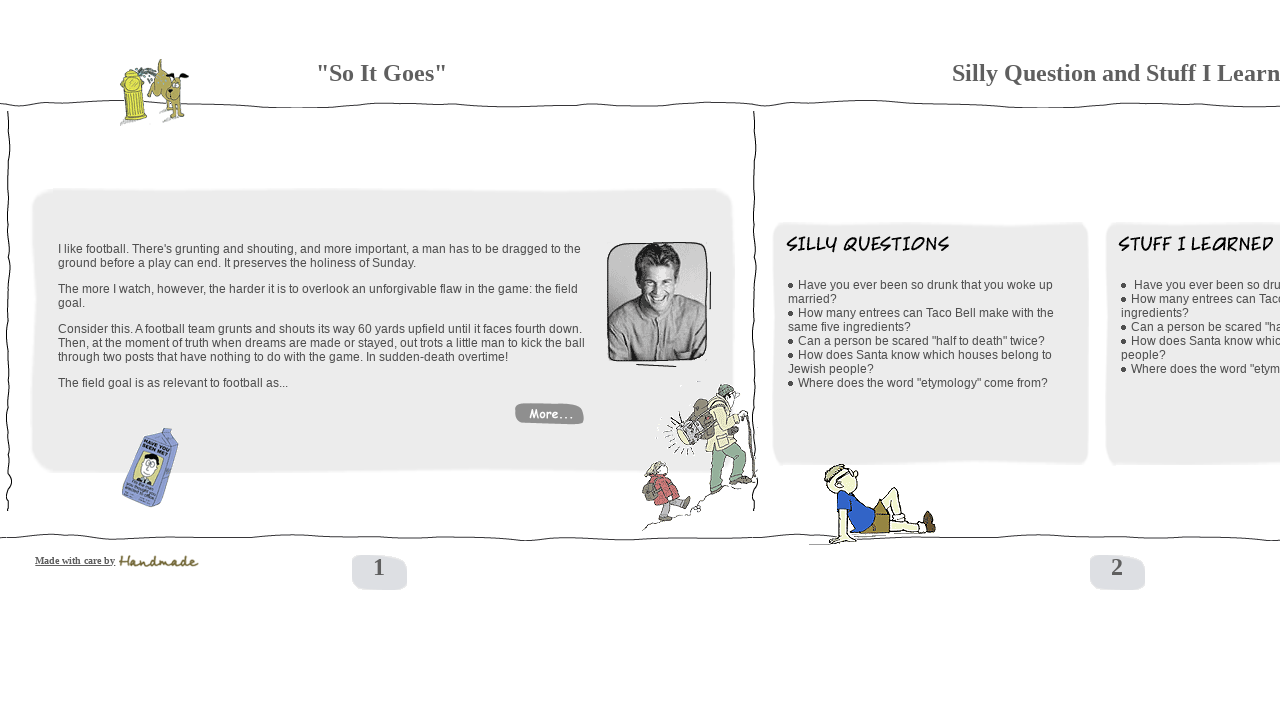